Tests the confirmation page by verifying booking details are displayed and navigating back to home page via the Travel the World link

Starting URL: https://blazedemo.com/confirmation.php

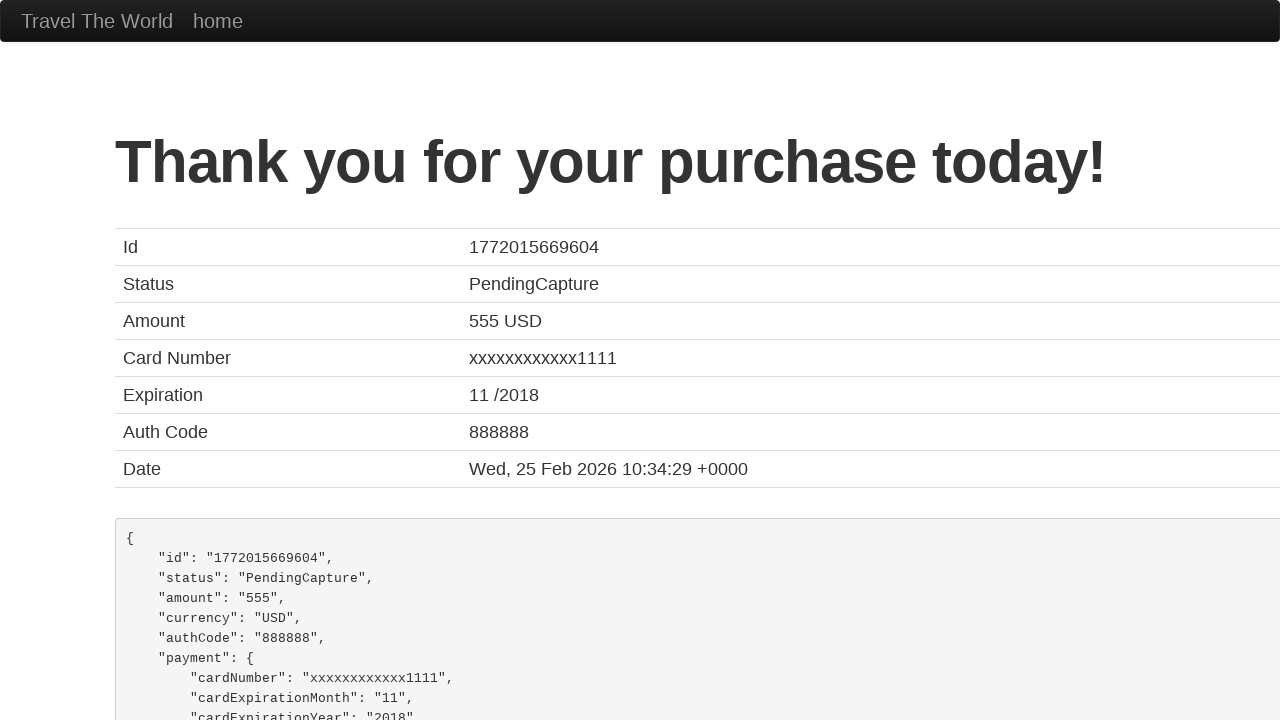

Clicked 'Travel The World' link to navigate back to home page at (97, 21) on a:has-text('Travel The World')
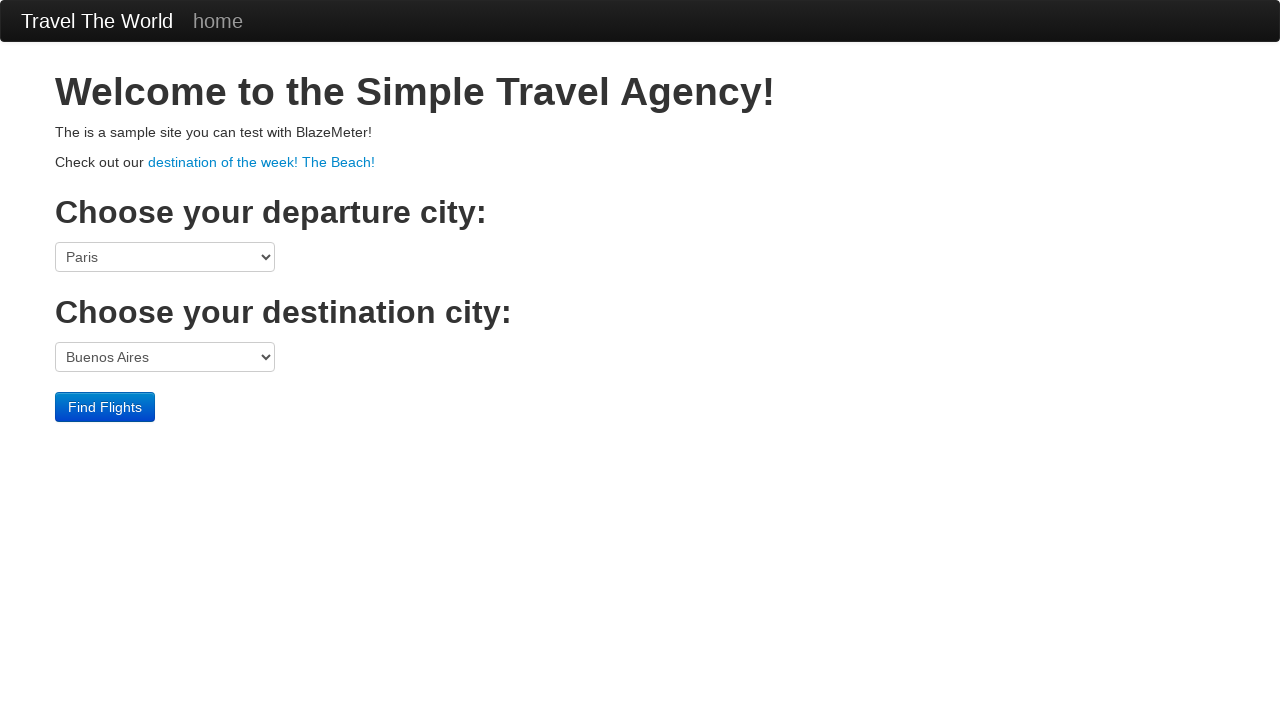

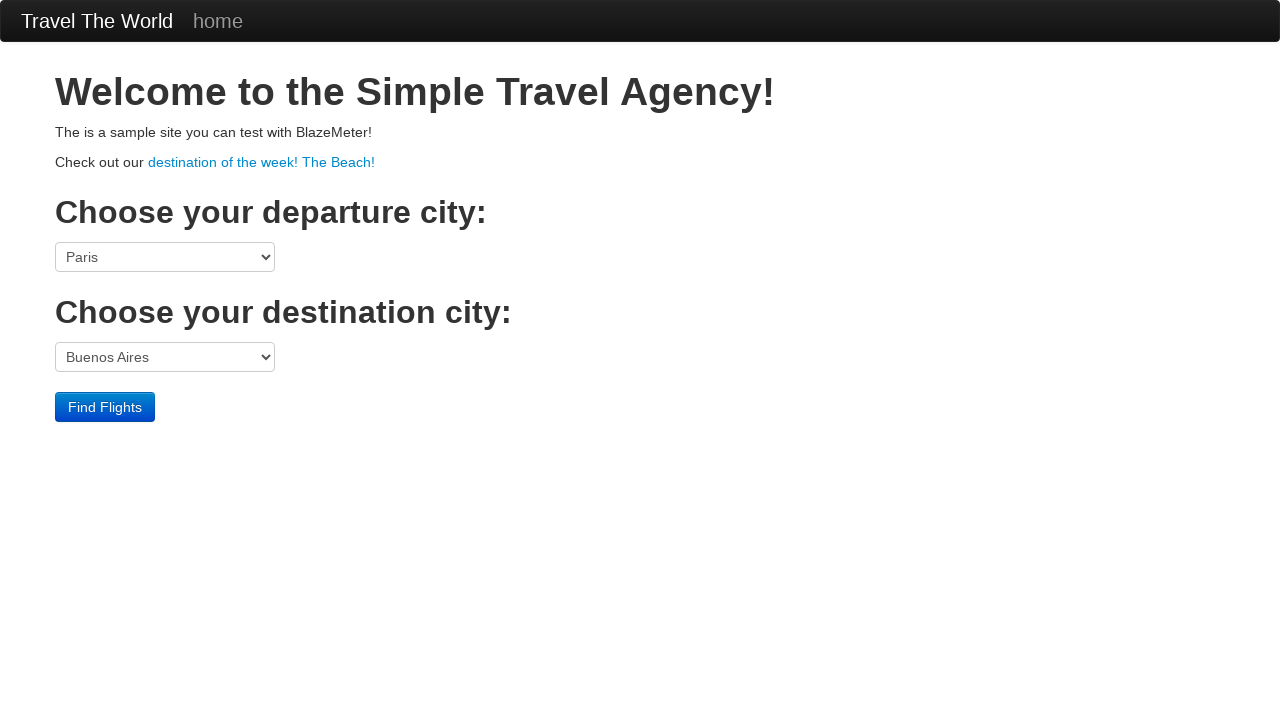